Tests JavaScript confirm dialog by clicking the second button, dismissing the alert, and verifying the result message does not contain "successfuly"

Starting URL: https://the-internet.herokuapp.com/javascript_alerts

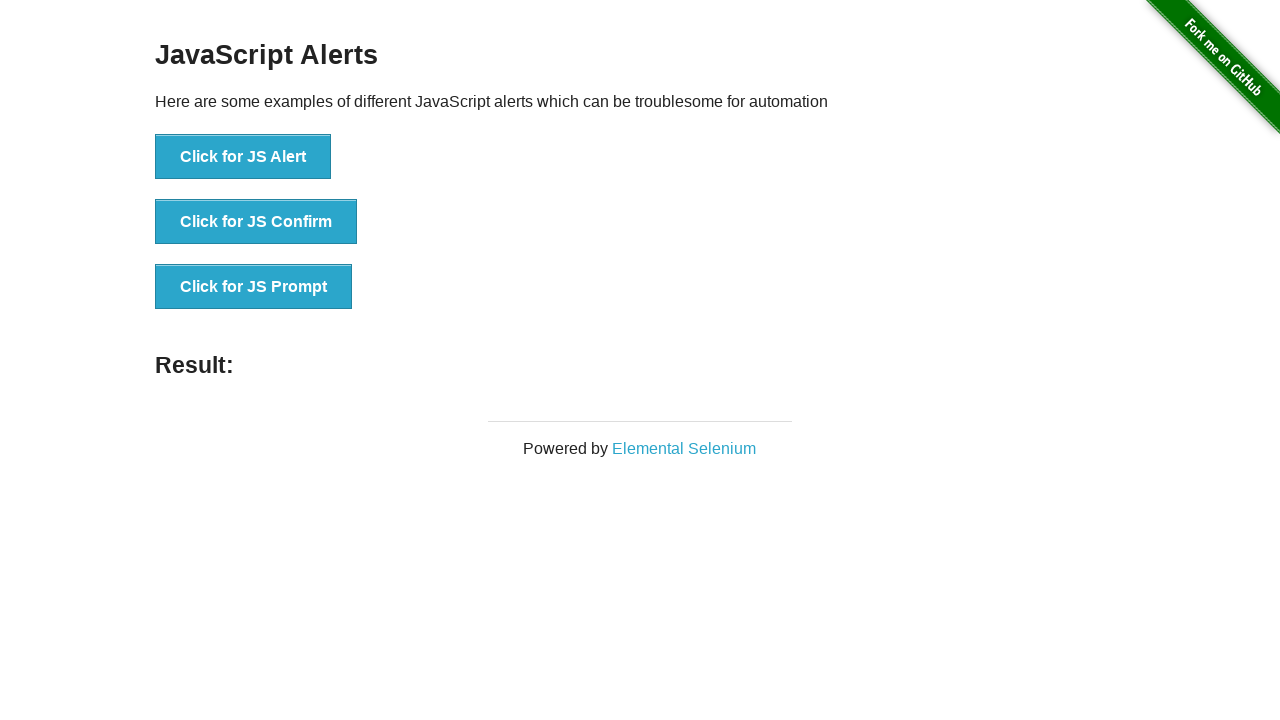

Set up dialog handler to dismiss alerts
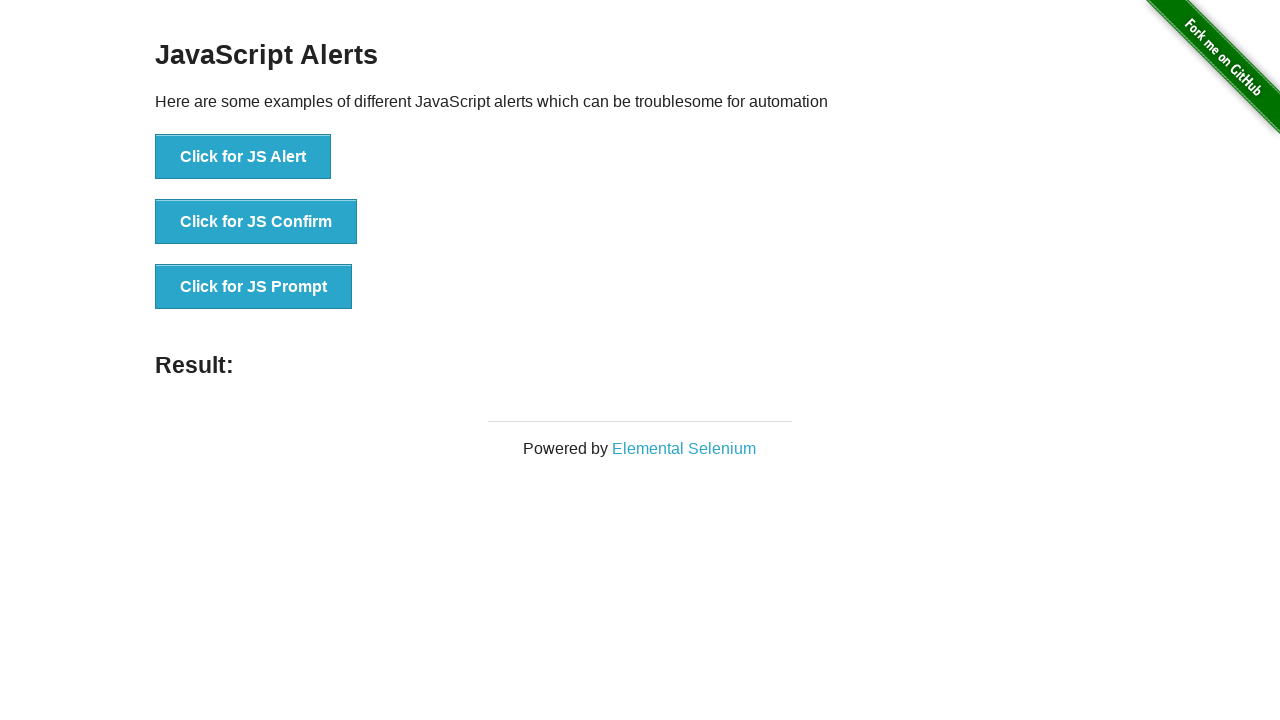

Clicked the JS Confirm button at (256, 222) on button[onclick='jsConfirm()']
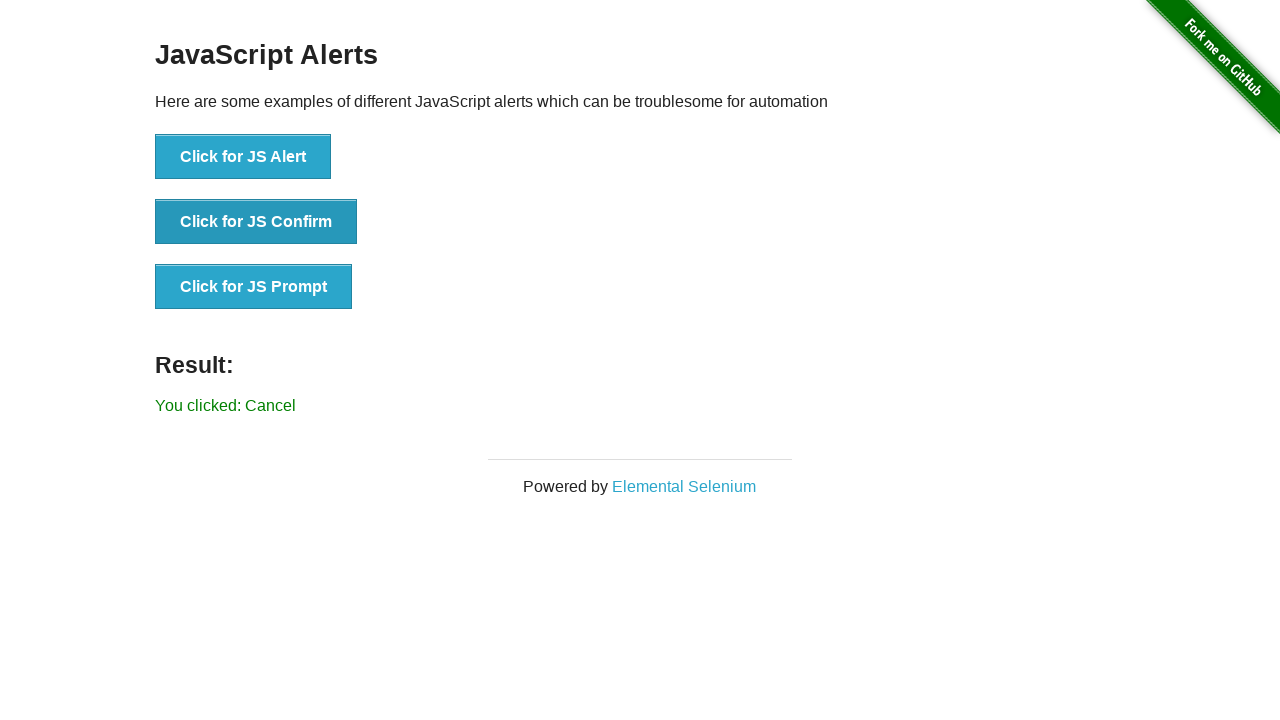

Waited for result message to appear
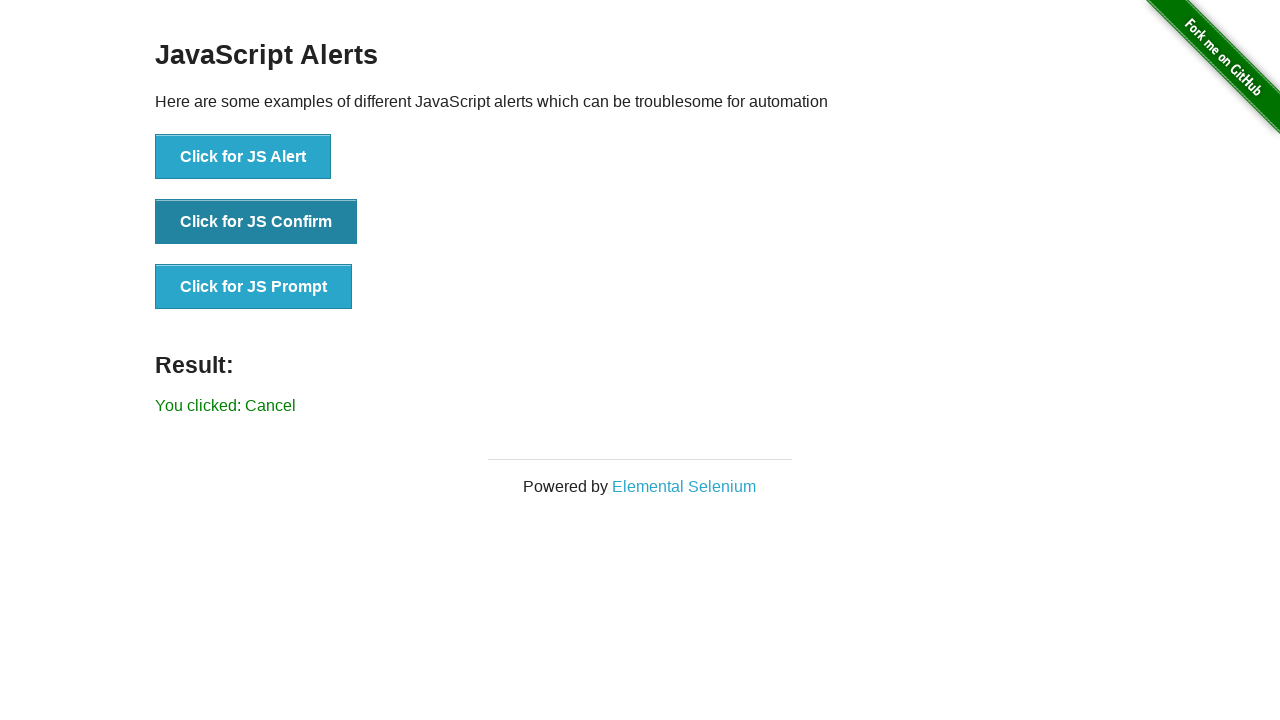

Retrieved result message text
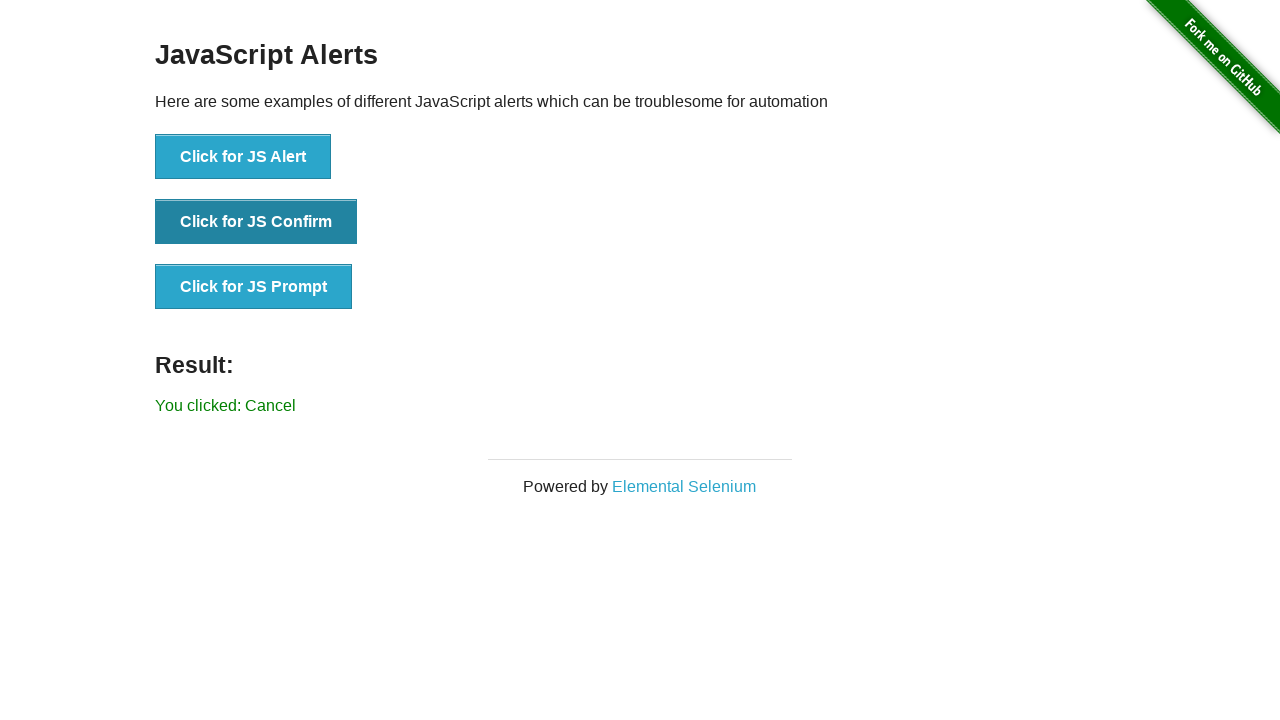

Verified result message does not contain 'successfuly'
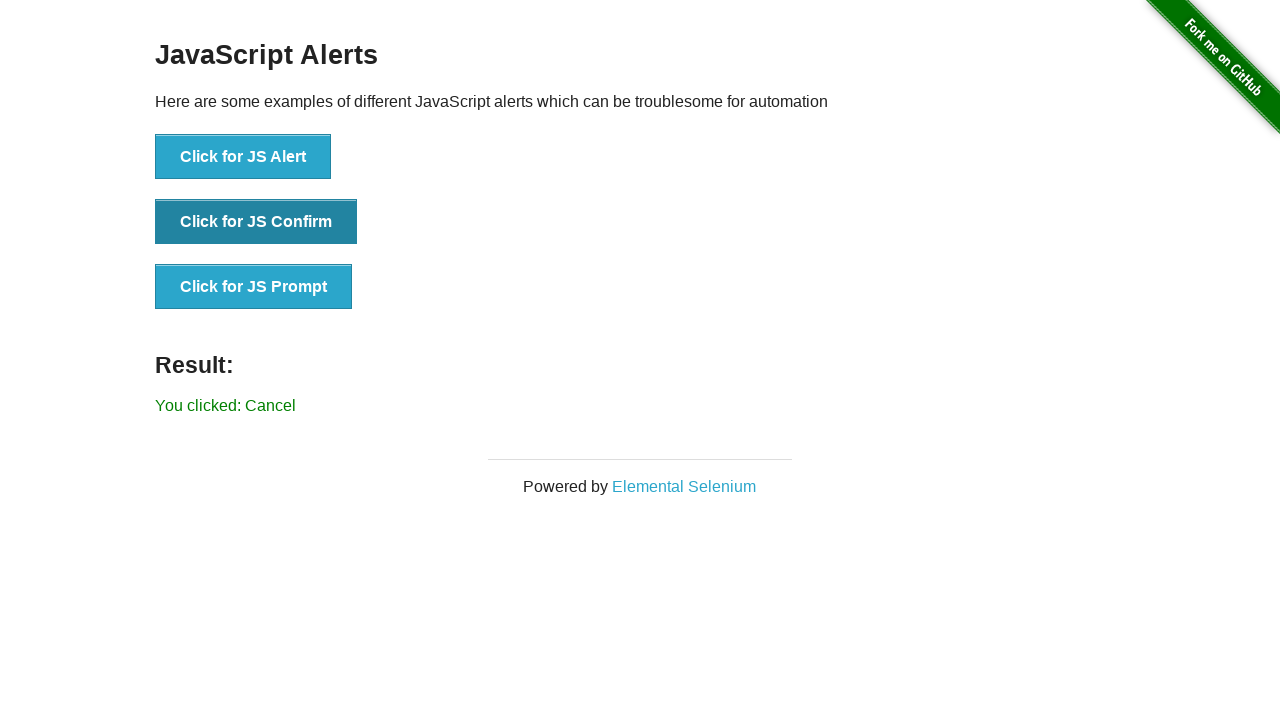

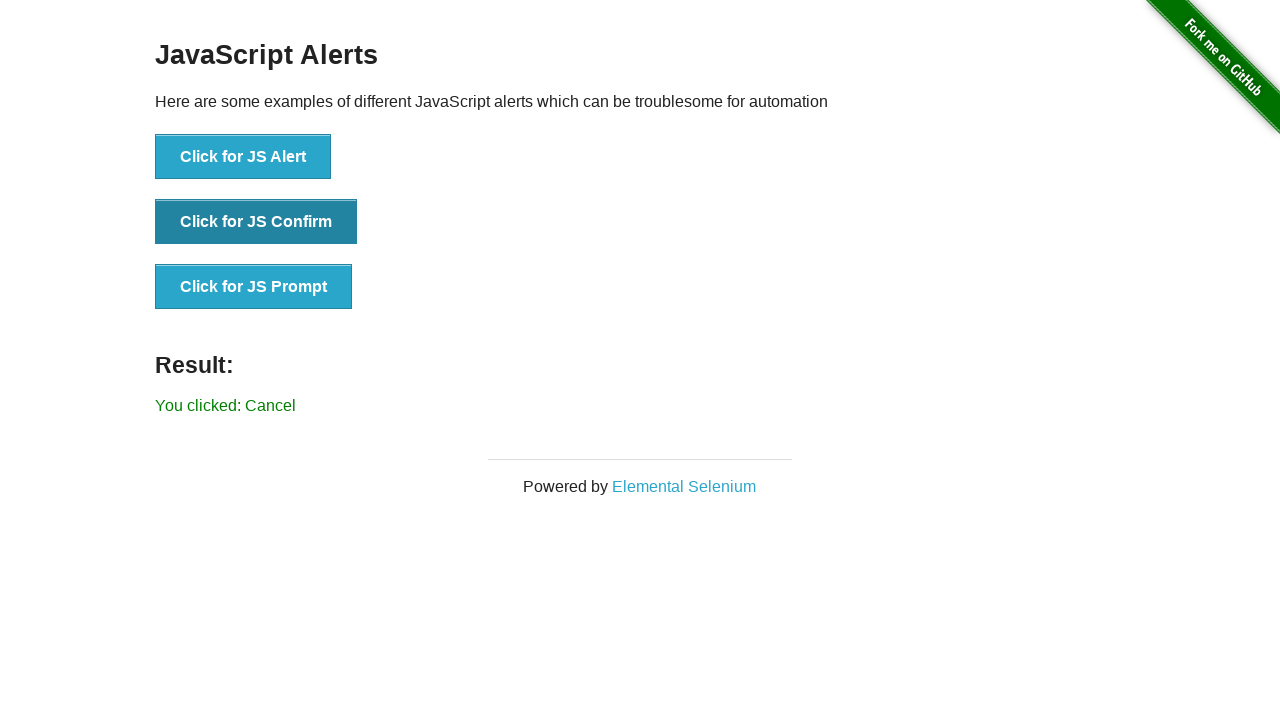